Tests the text box form on DemoQA by filling in user name, email, current address, and permanent address fields, then submitting the form.

Starting URL: https://demoqa.com/text-box

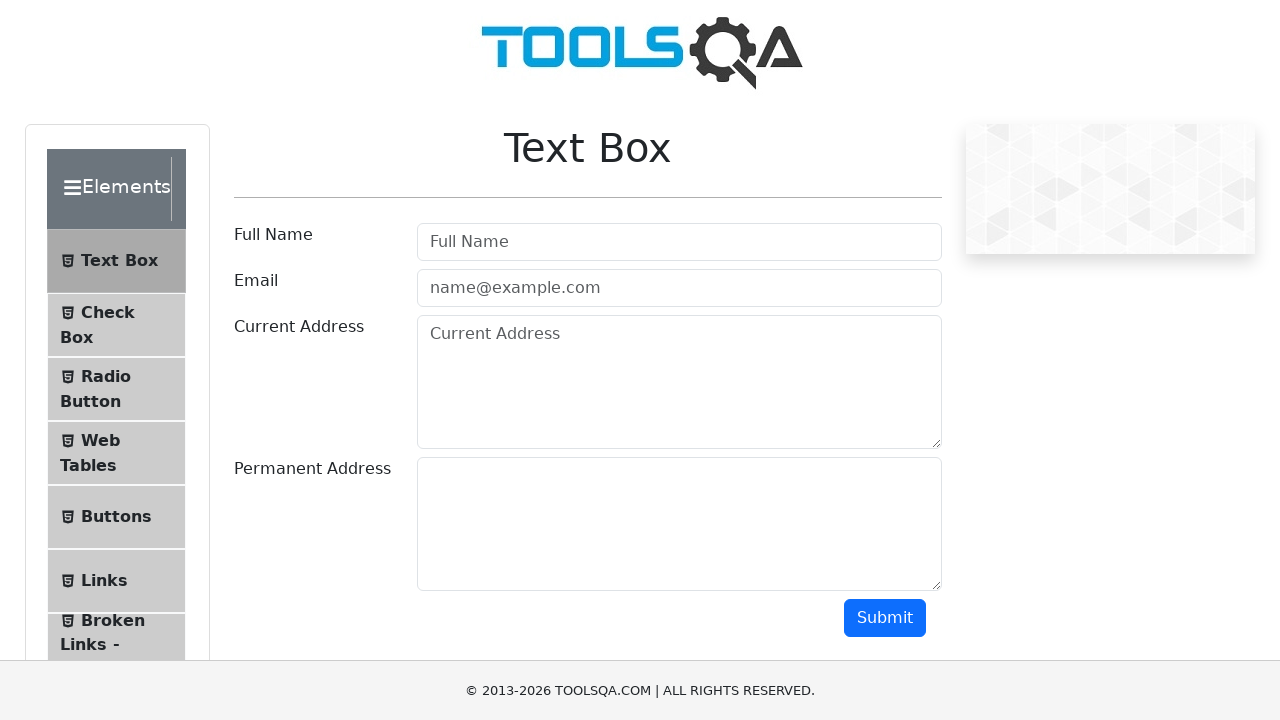

Filled user name field with 'Rodrigo' on #userName
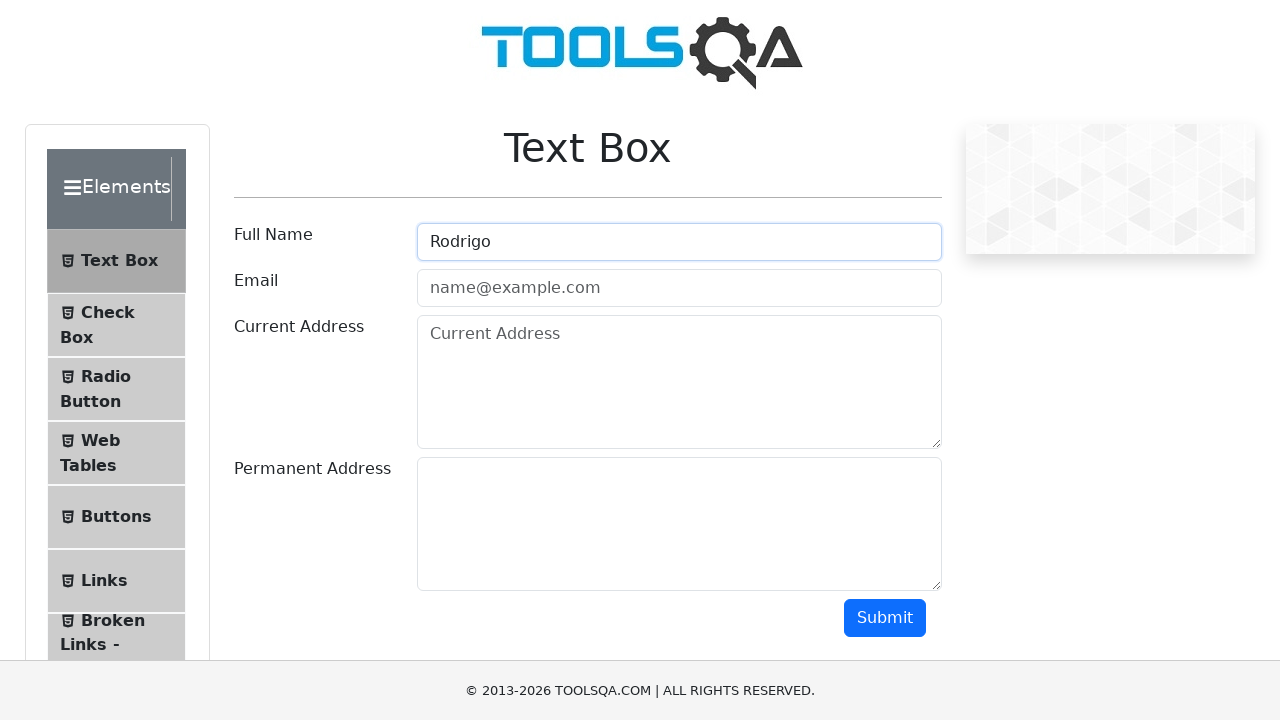

Filled email field with 'diana@micorreo.com' on input[id='userEmail']
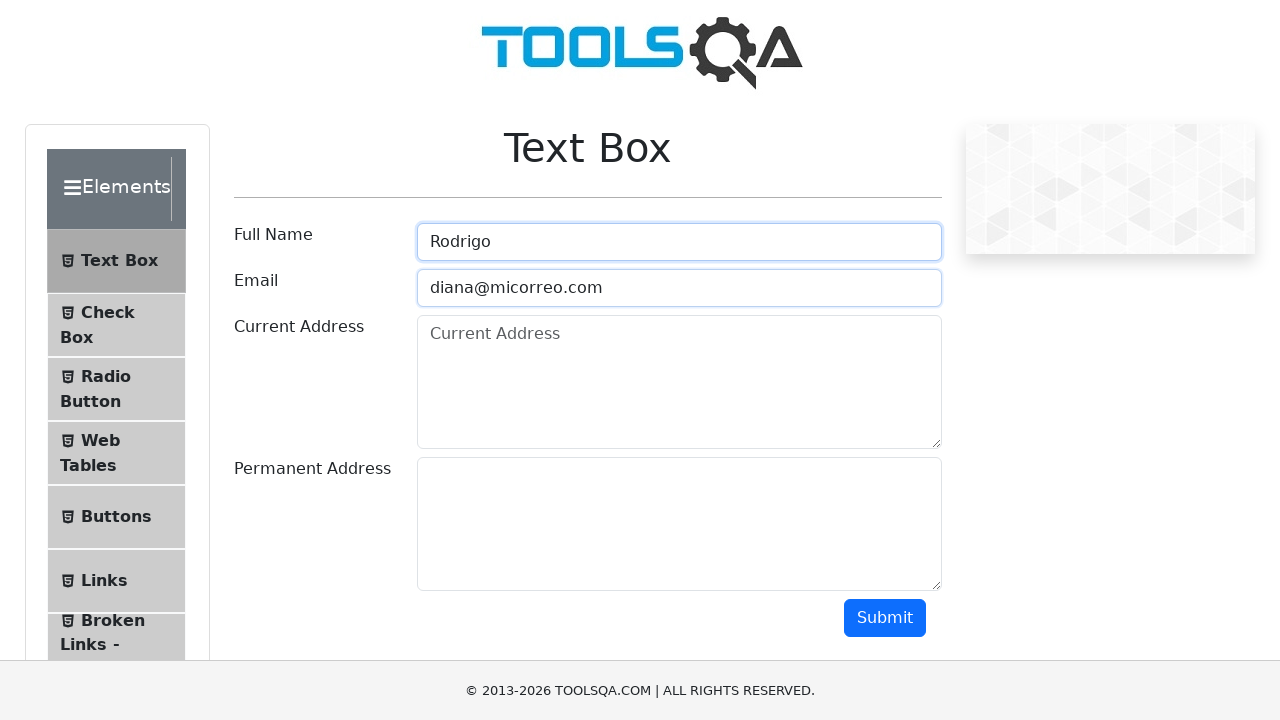

Scrolled down to reveal additional form fields
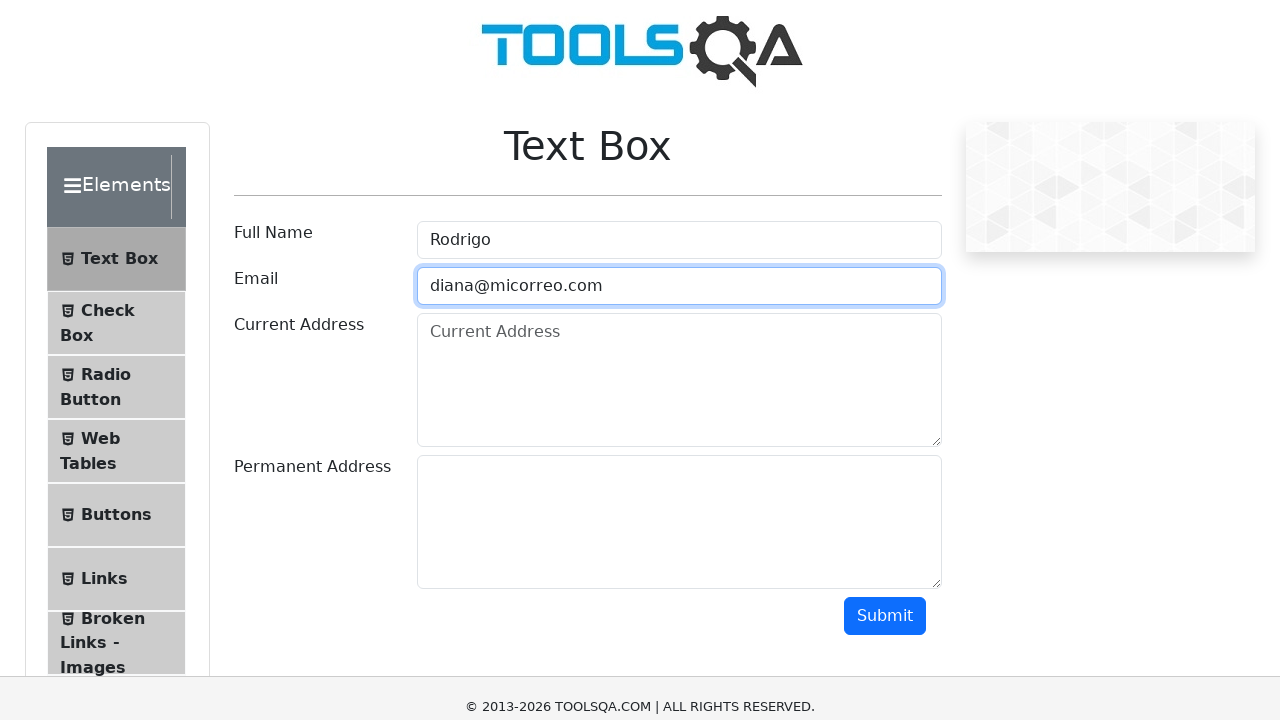

Filled current address field with 'Calle 12 No. 11 - 10' on textarea#currentAddress
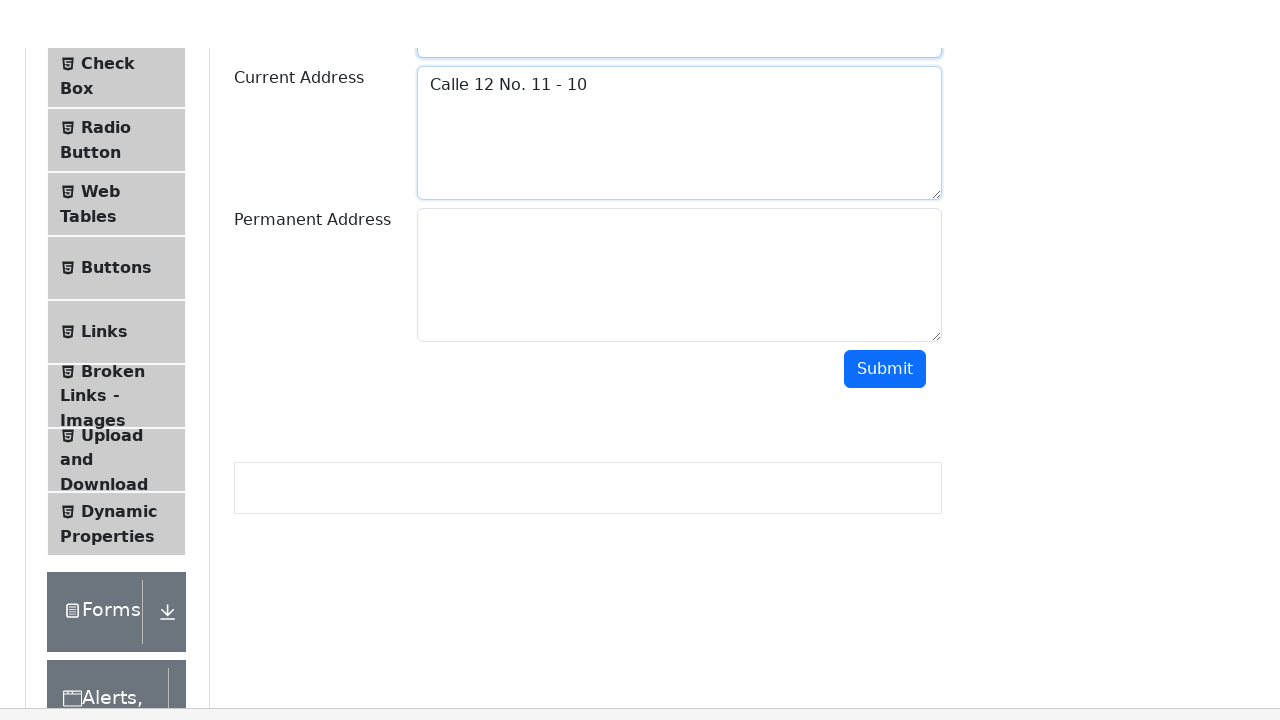

Filled permanent address field with 'Nota: No tengo otra dirección' on #permanentAddress
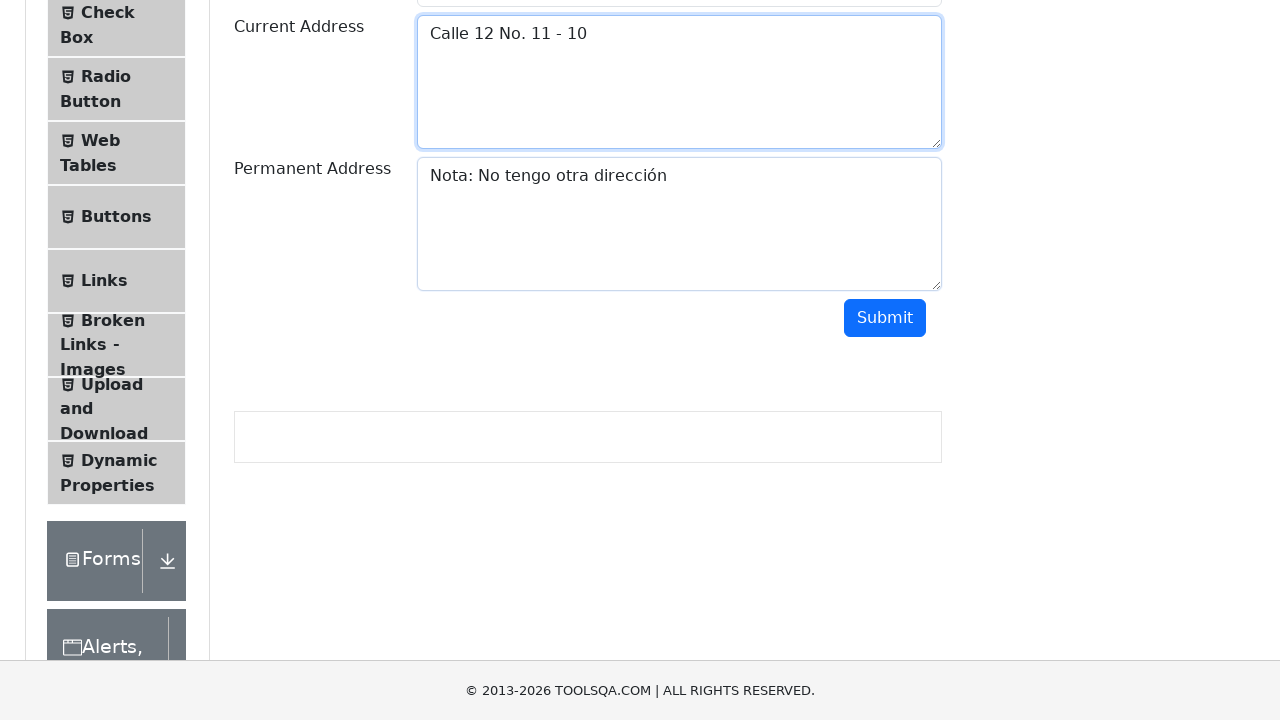

Clicked the submit button to submit the form at (885, 318) on #submit
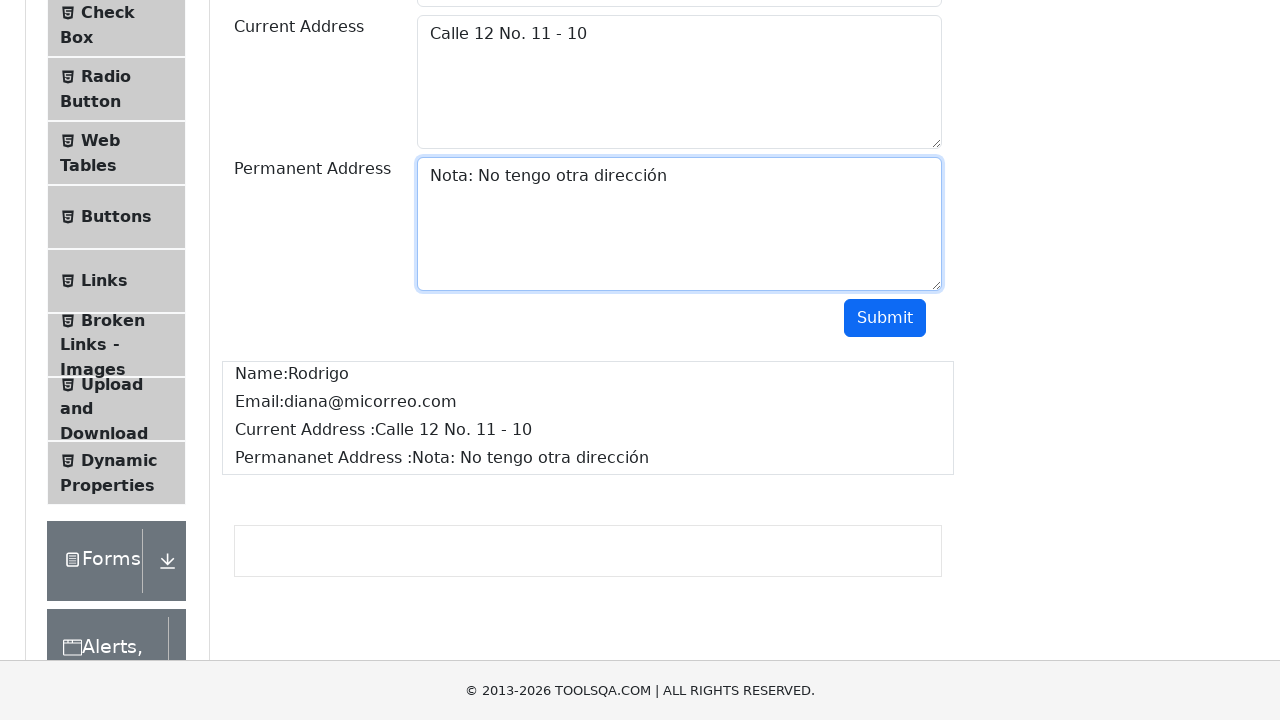

Form submission output appeared
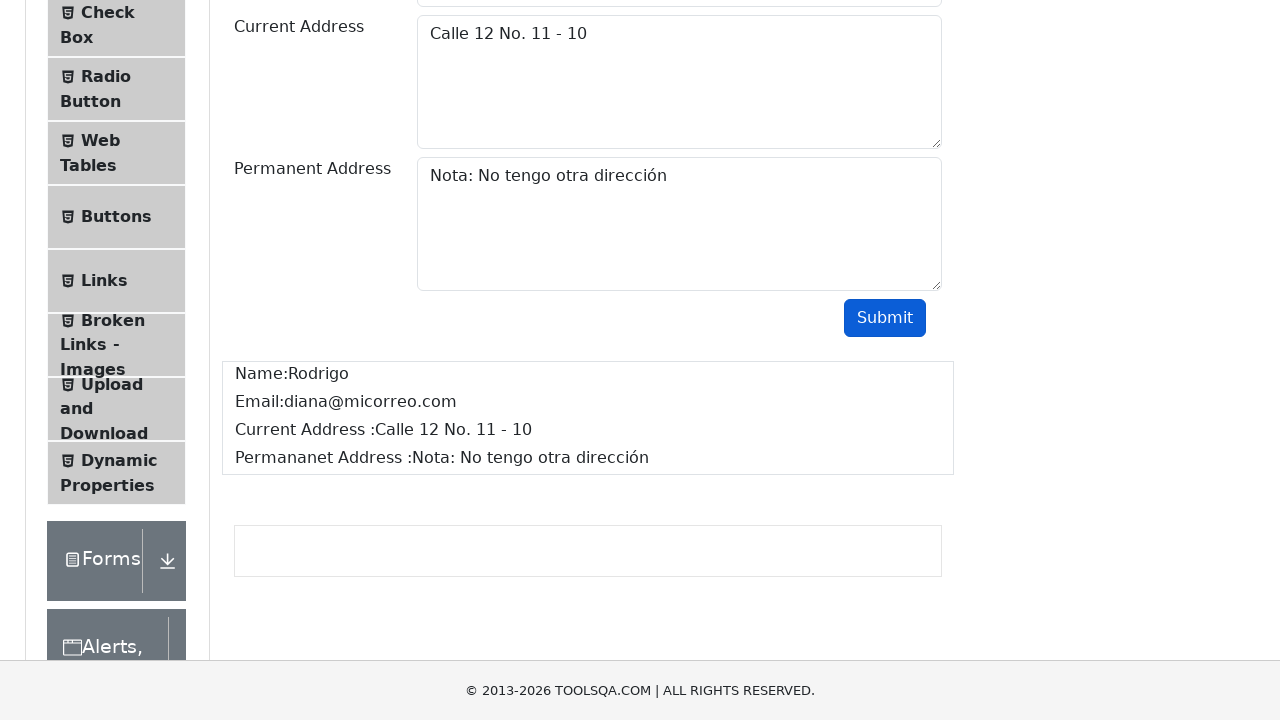

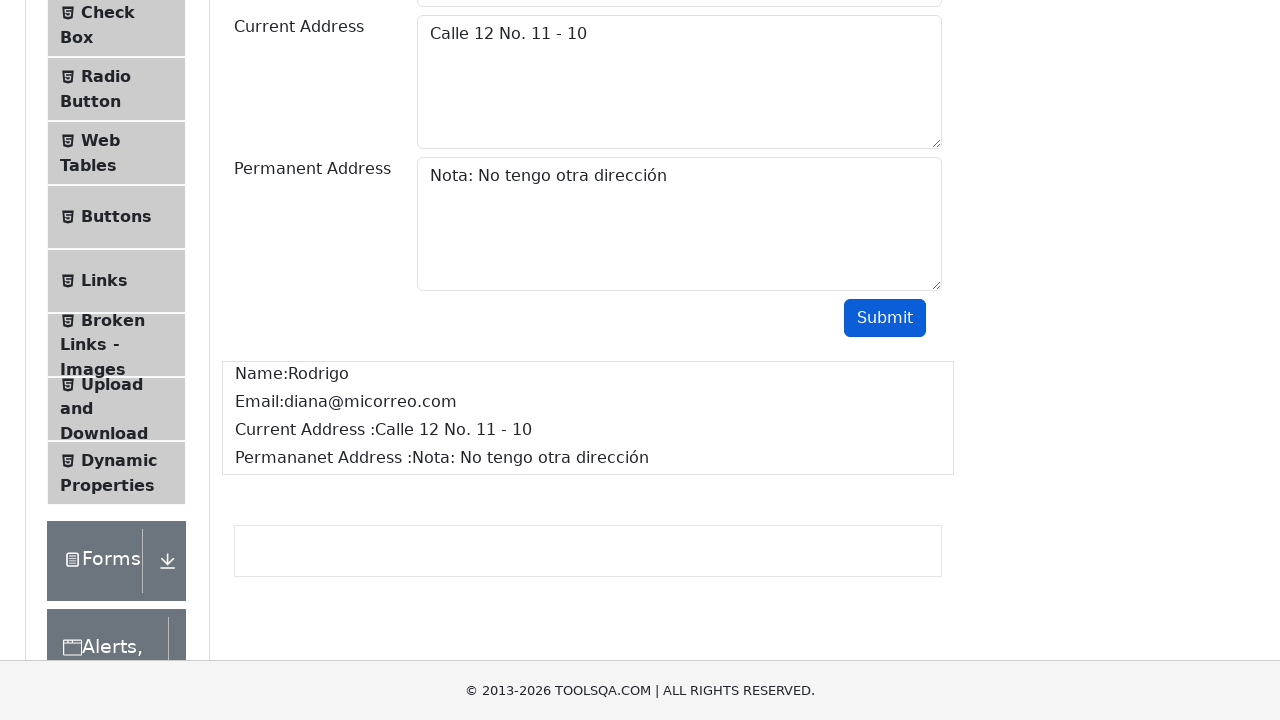